Tests drag and drop functionality by dragging an element and dropping it onto a target element within an iframe

Starting URL: https://jqueryui.com/droppable/

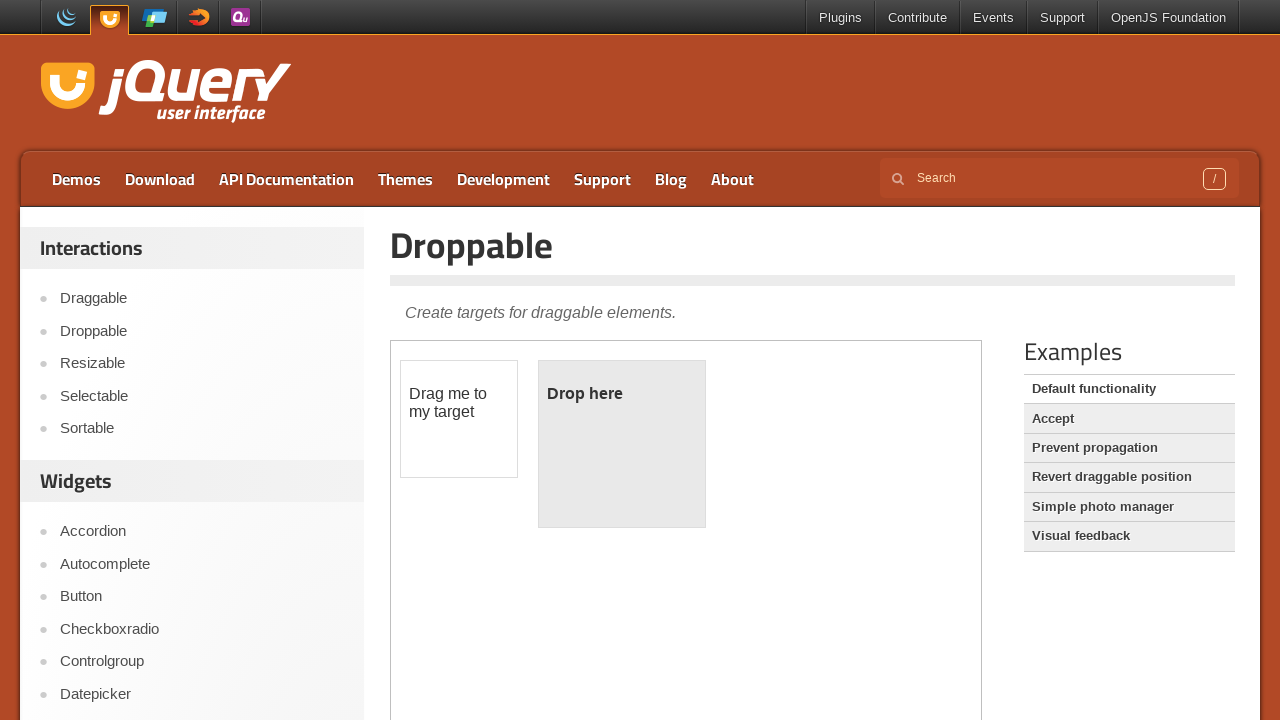

Located the demo iframe
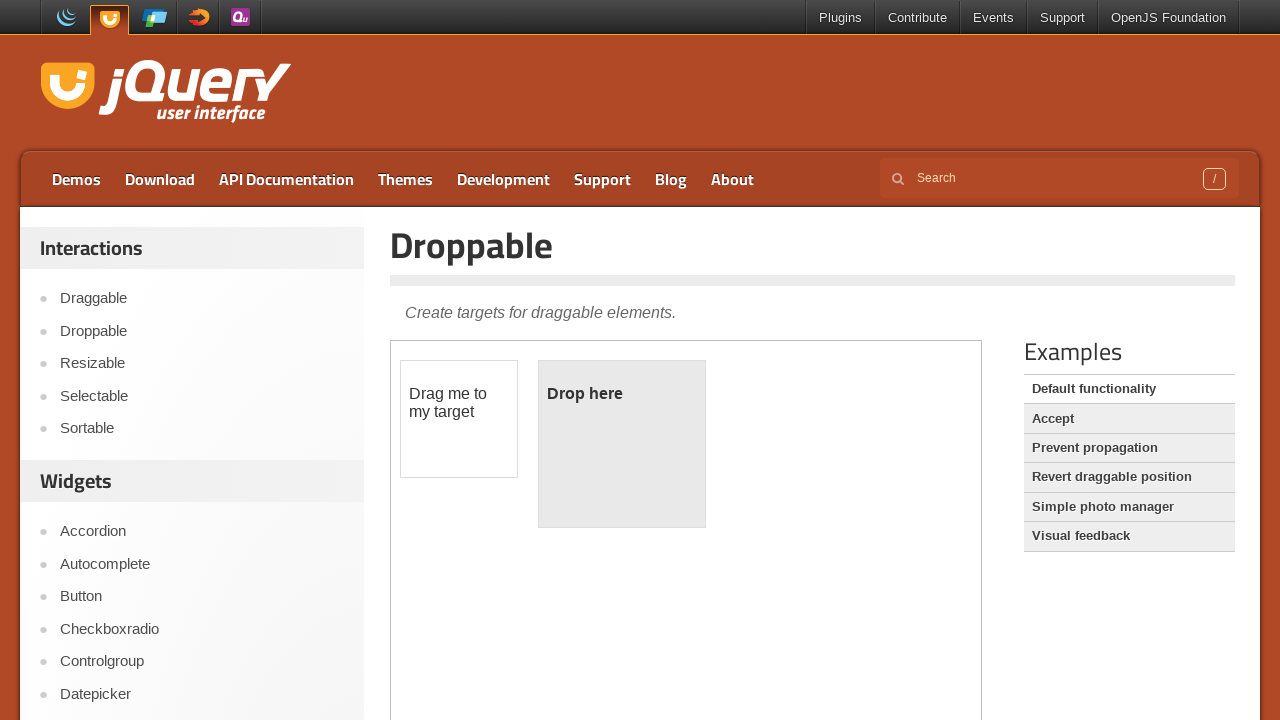

Located the draggable element (#draggable)
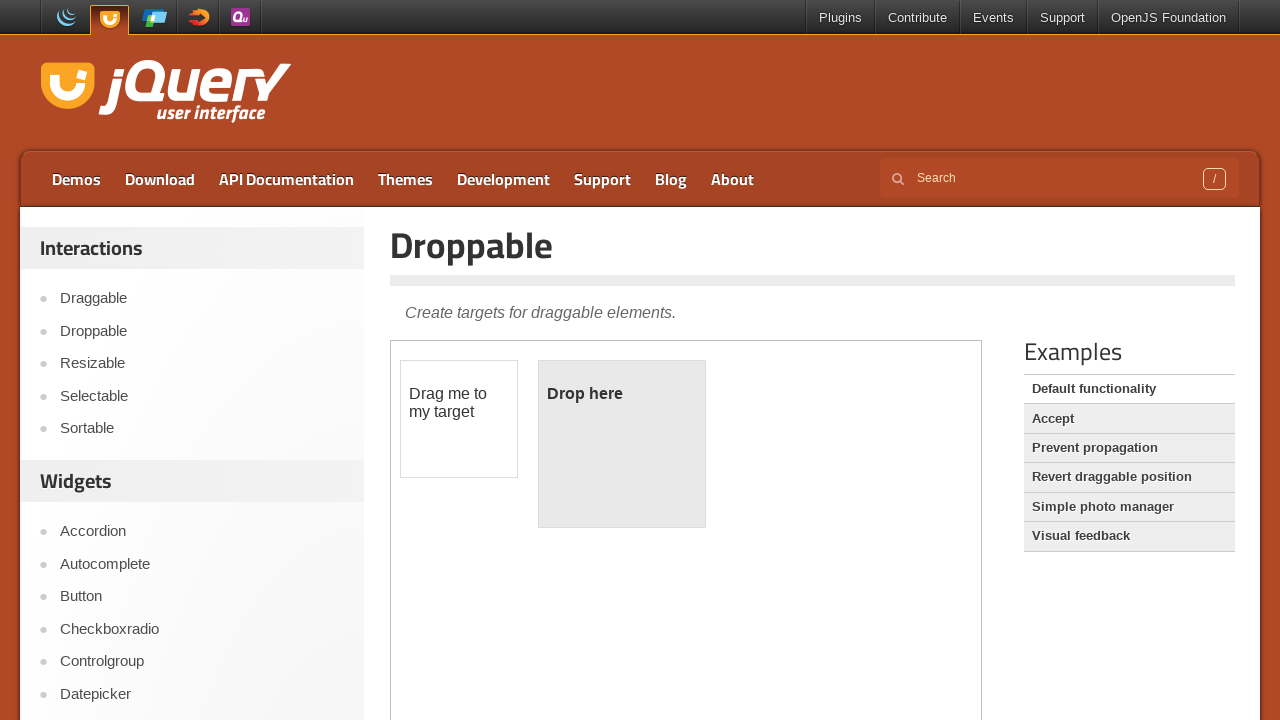

Located the droppable target element (#droppable)
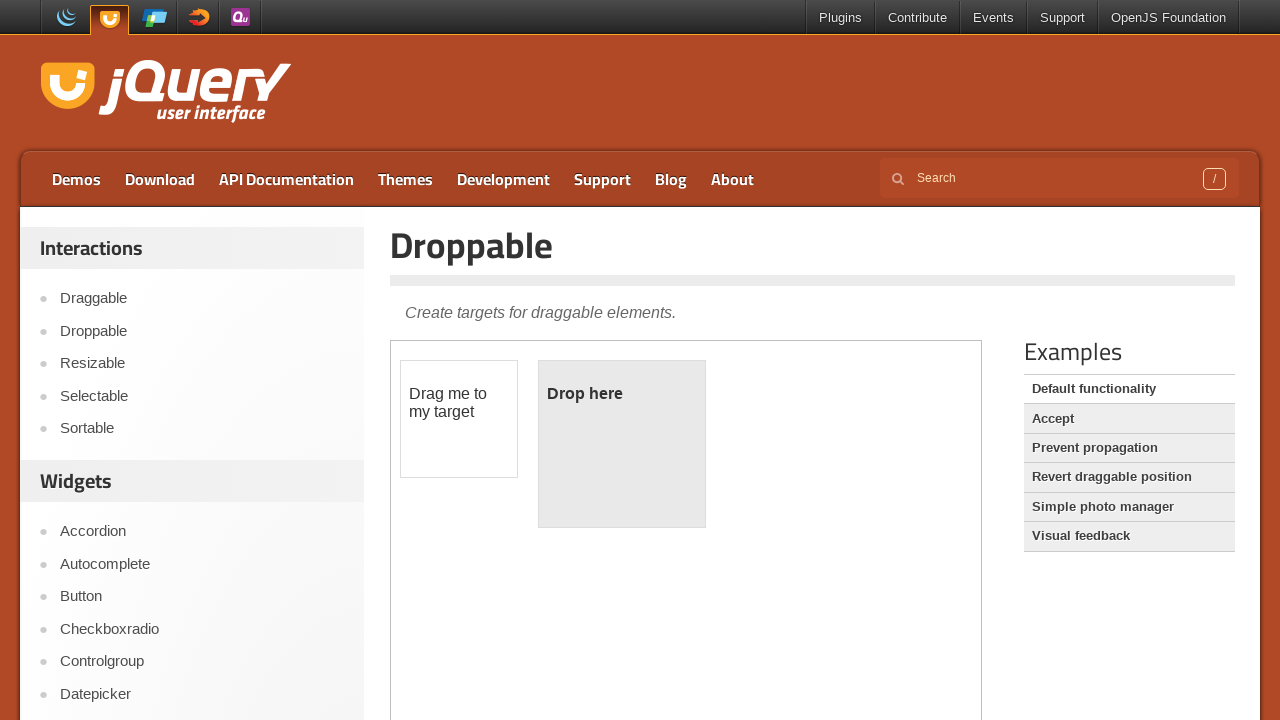

Dragged the element onto the droppable target at (622, 444)
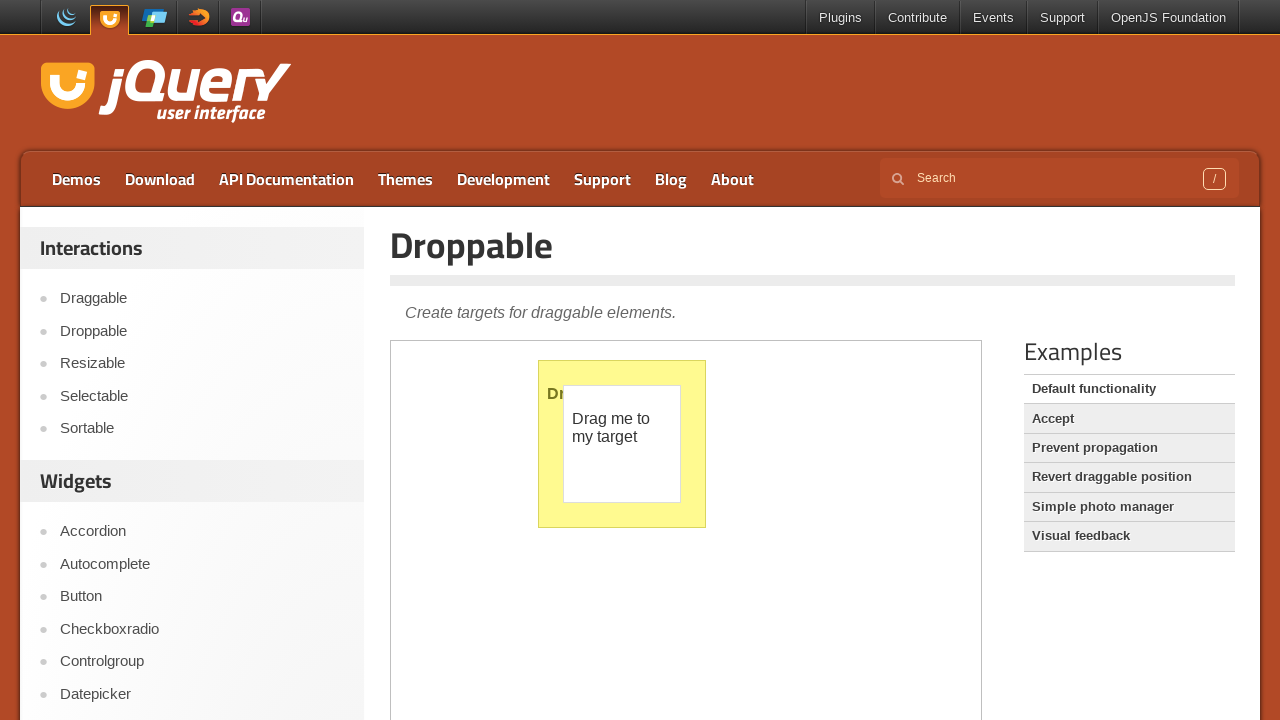

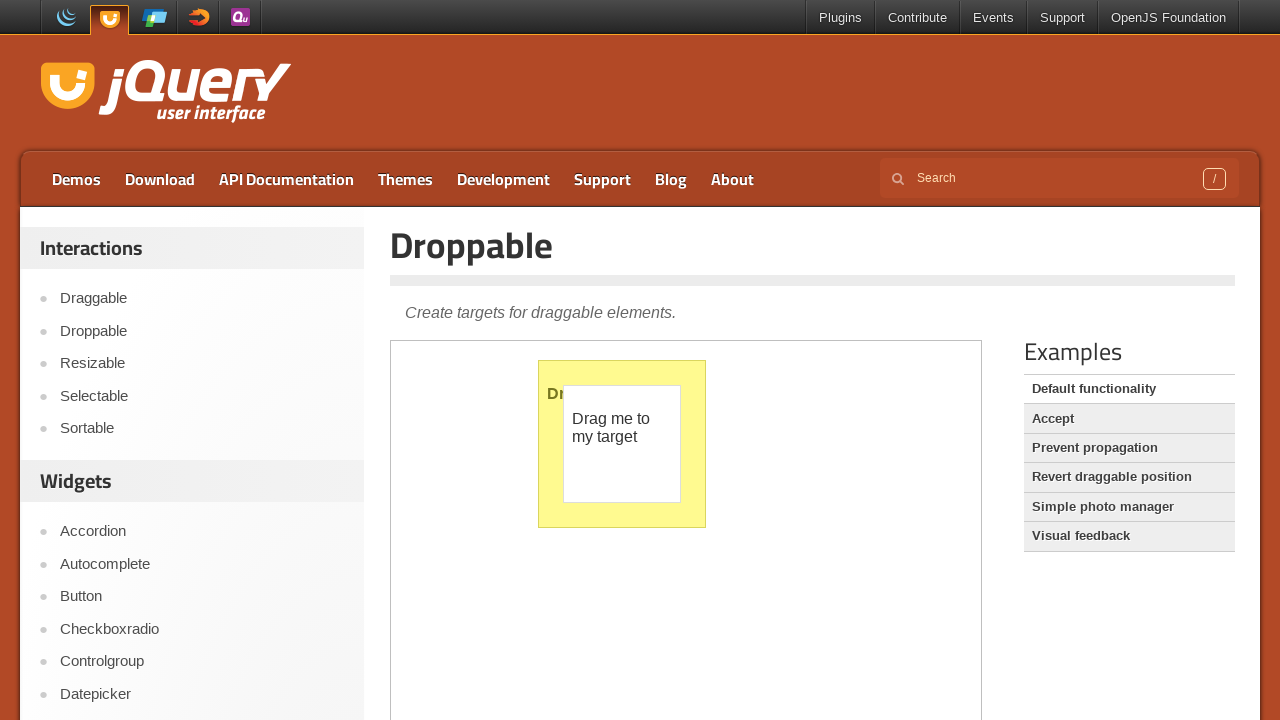